Tests form interaction on a Selenium training page with dynamic attributes by filling username, password, confirm password, and email fields using XPath selectors that handle dynamic class names, then clicking Sign Up and verifying the confirmation message appears.

Starting URL: https://v1.training-support.net/selenium/dynamic-attributes

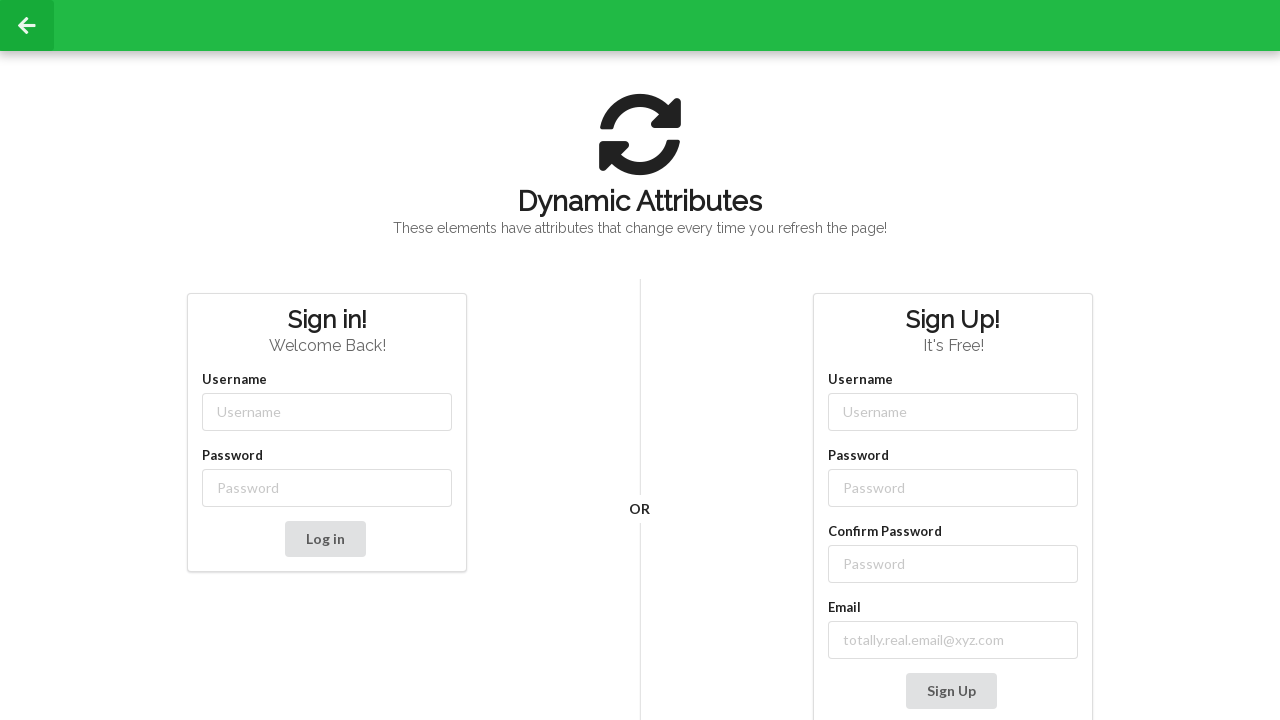

Filled username field with 'Deku' using dynamic class XPath selector on //input[contains(@class, '-username')]
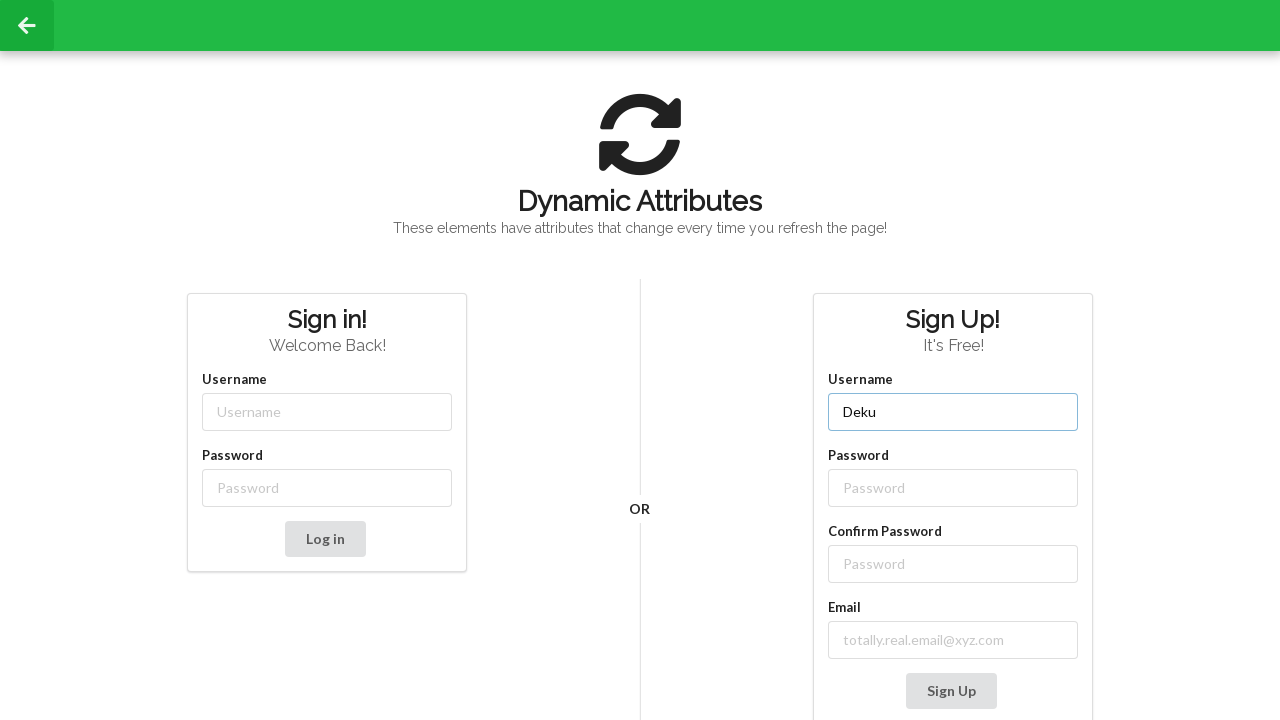

Filled password field with 'PlusUltra!' using dynamic class XPath selector on //input[contains(@class, '-password')]
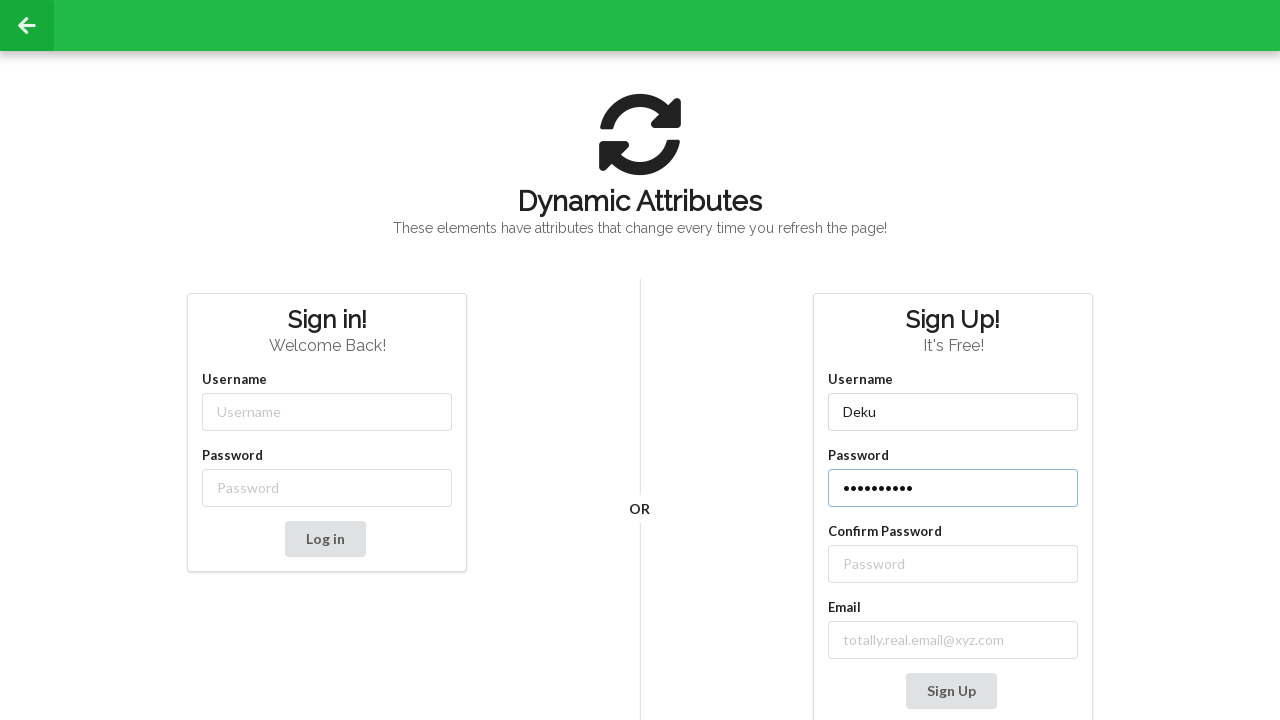

Filled confirm password field with 'PlusUltra!' using label-based XPath selector on //label[contains(text(), 'Confirm Password')]//following::input
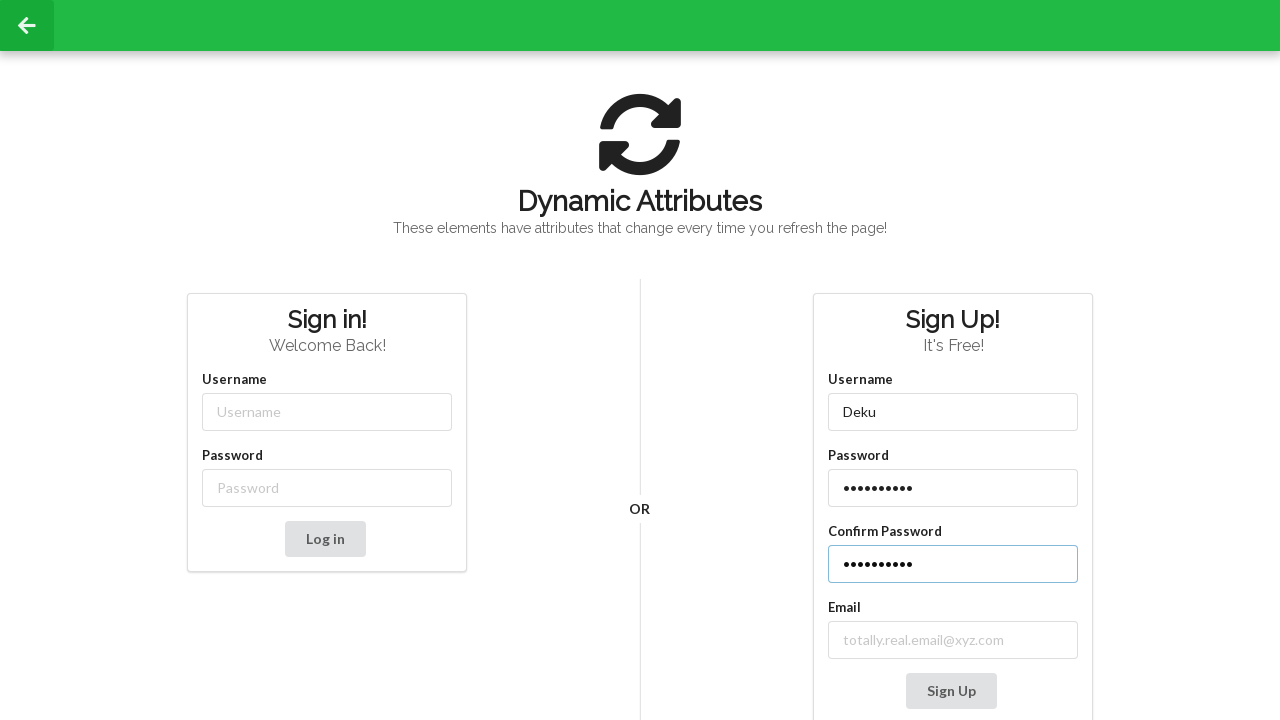

Filled email field with 'deku@ua.edu' using dynamic class XPath selector on //input[contains(@class, 'email-')]
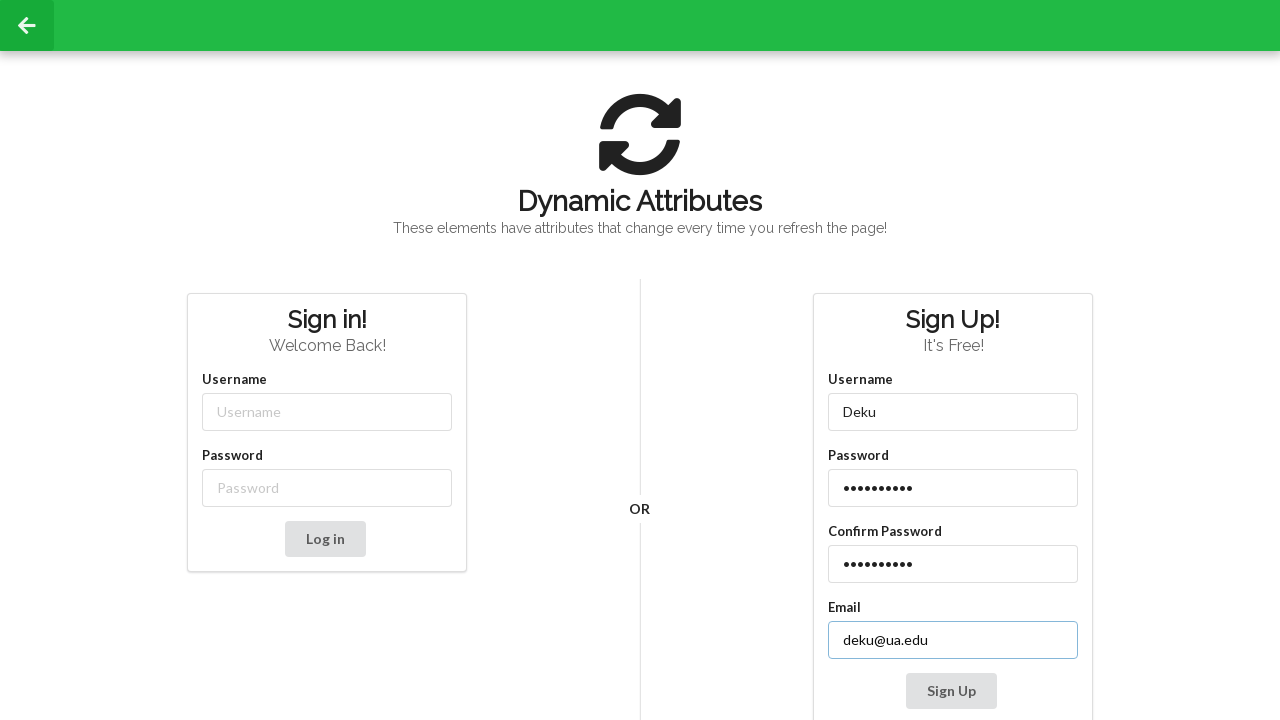

Clicked Sign Up button to submit the form at (951, 691) on xpath=//button[text()='Sign Up']
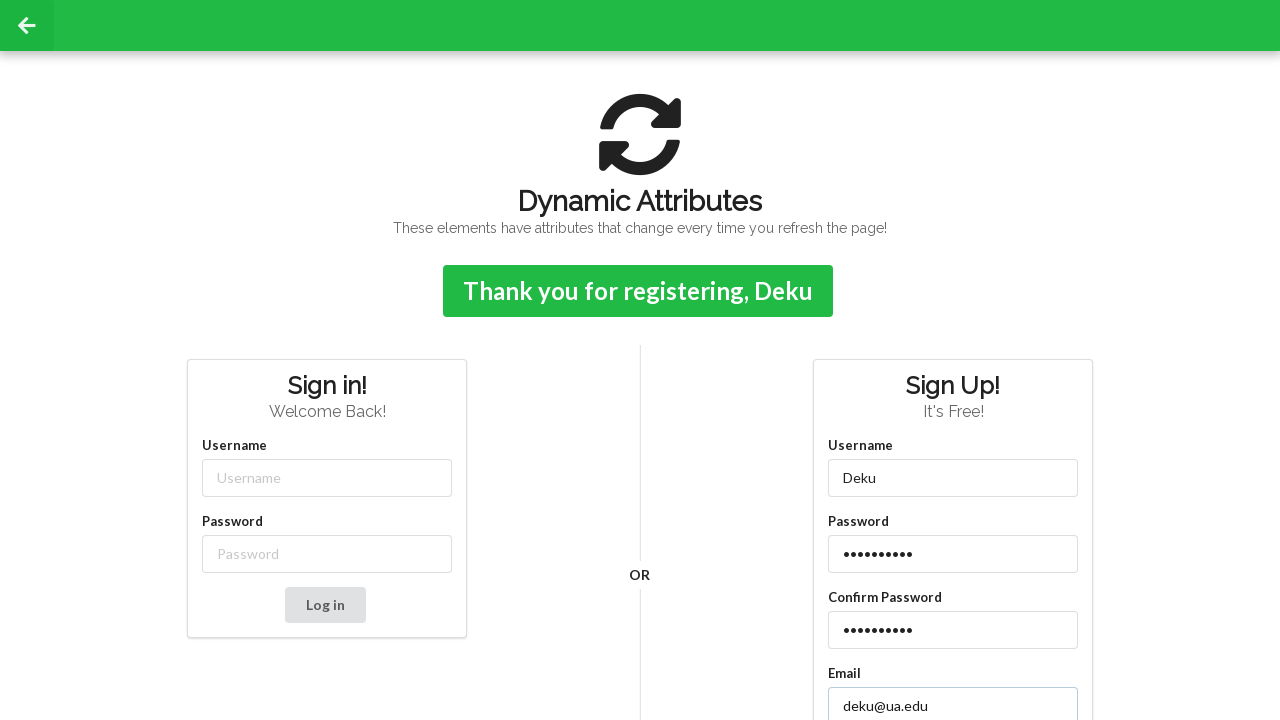

Confirmation message appeared successfully, verifying form submission
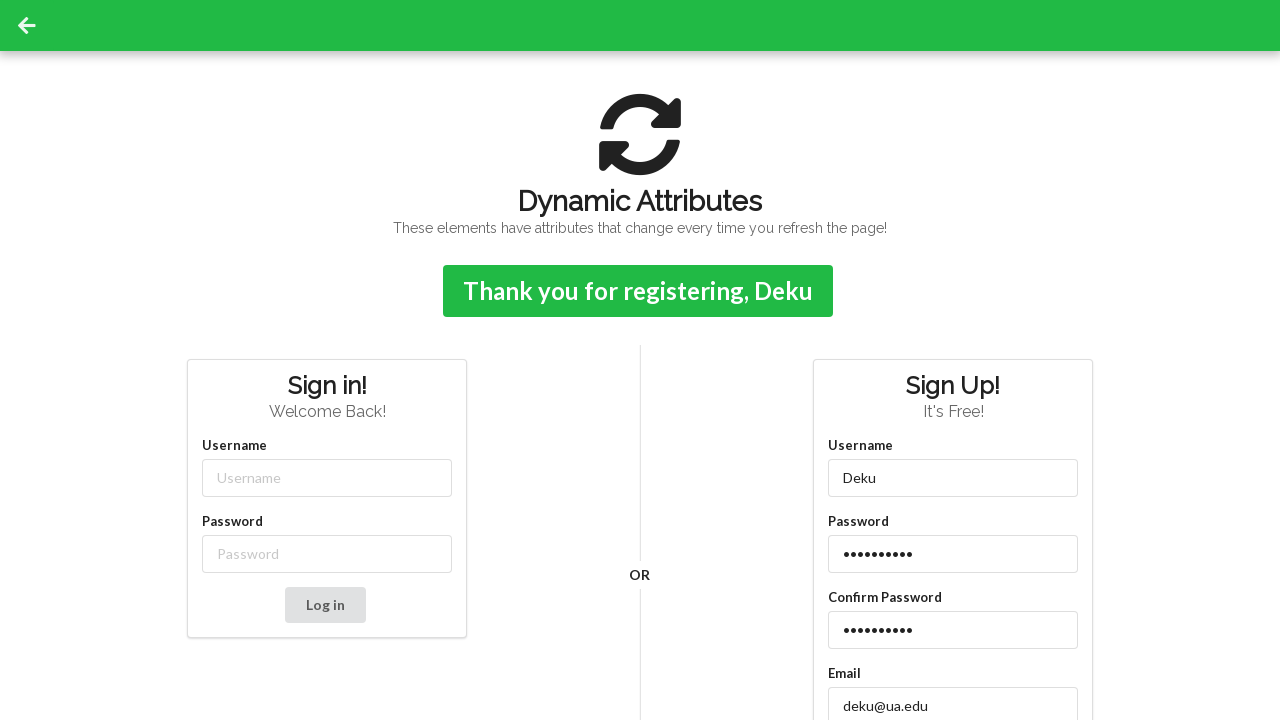

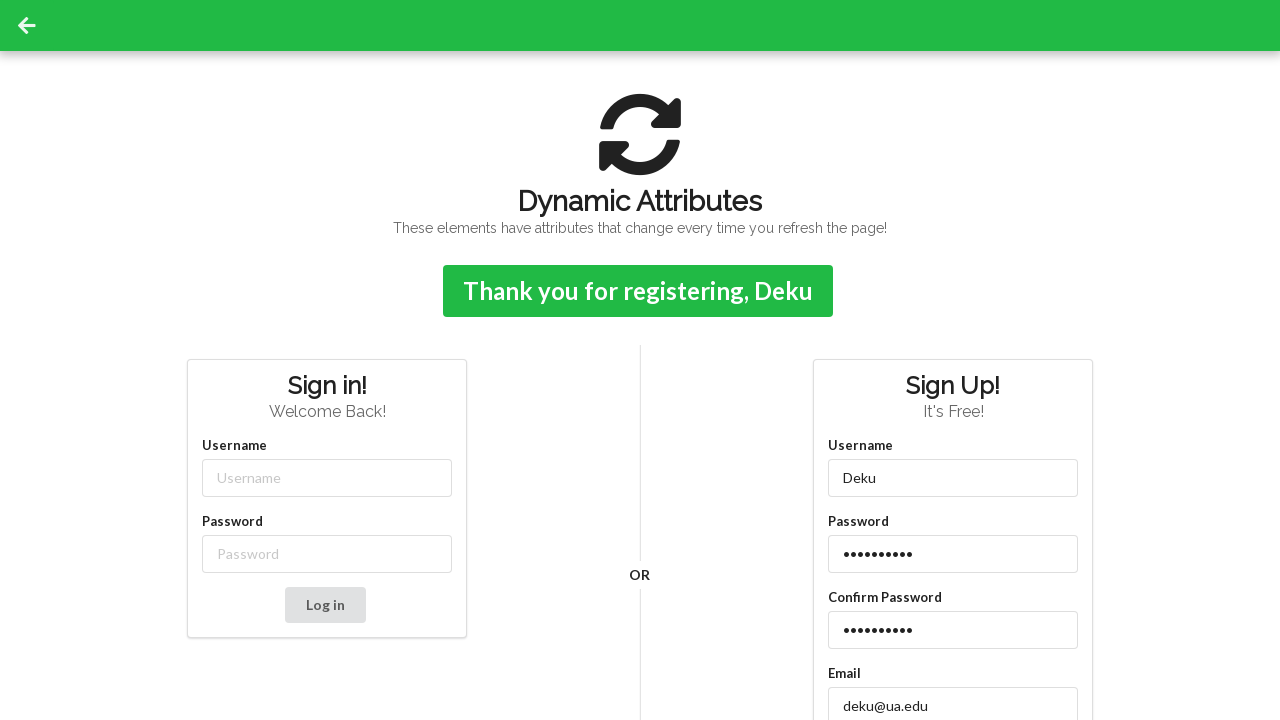